Selects an option from a dropdown menu by value

Starting URL: https://demoqa.com/select-menu

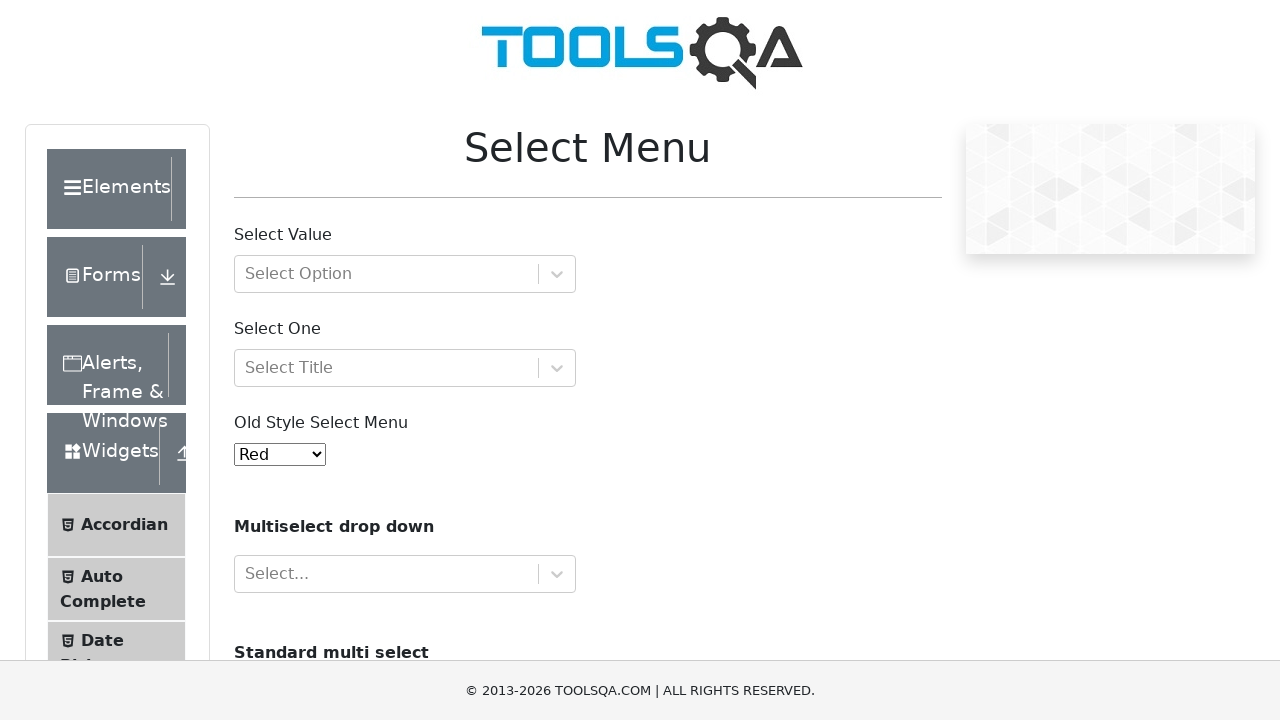

Navigated to select menu demo page
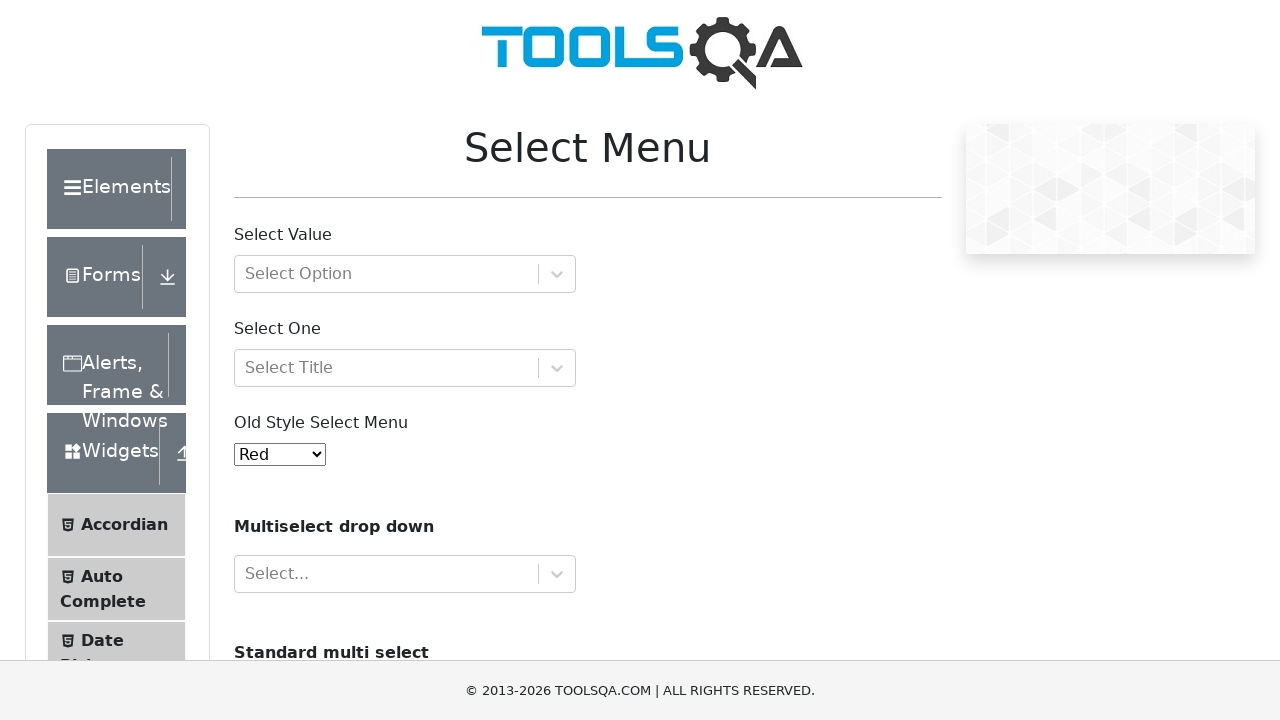

Selected option with value '5' from dropdown menu on #oldSelectMenu
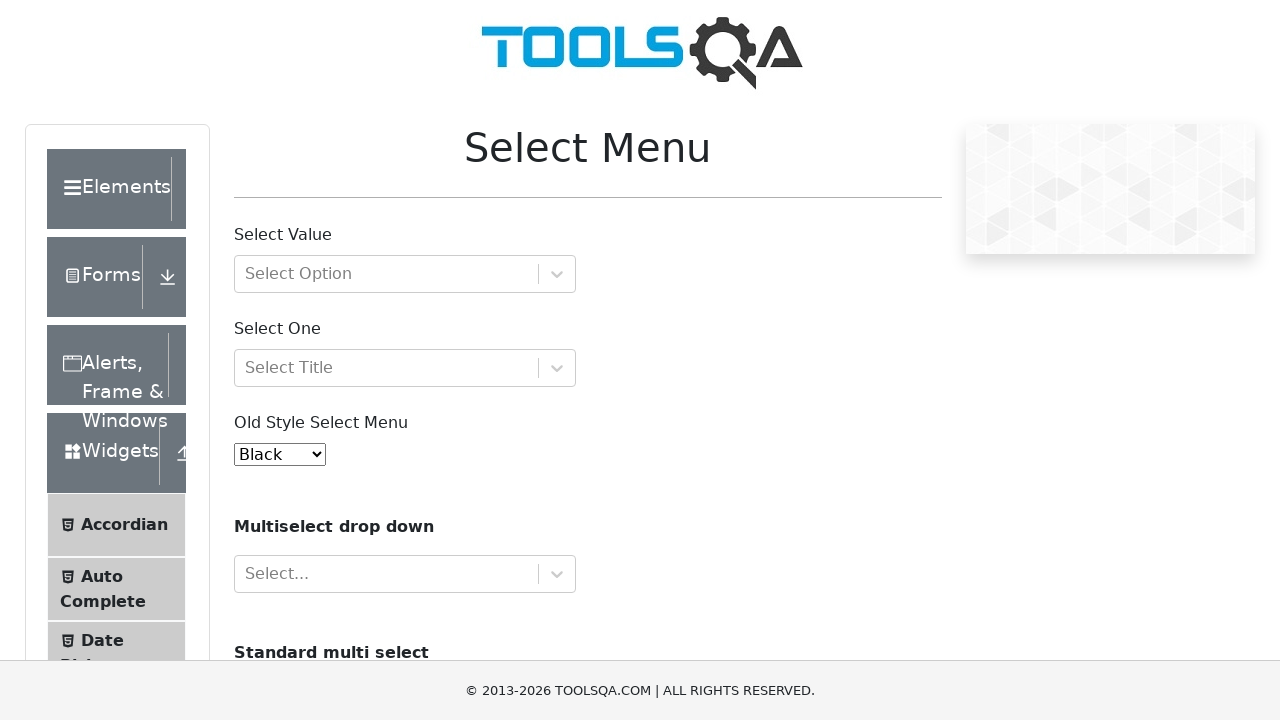

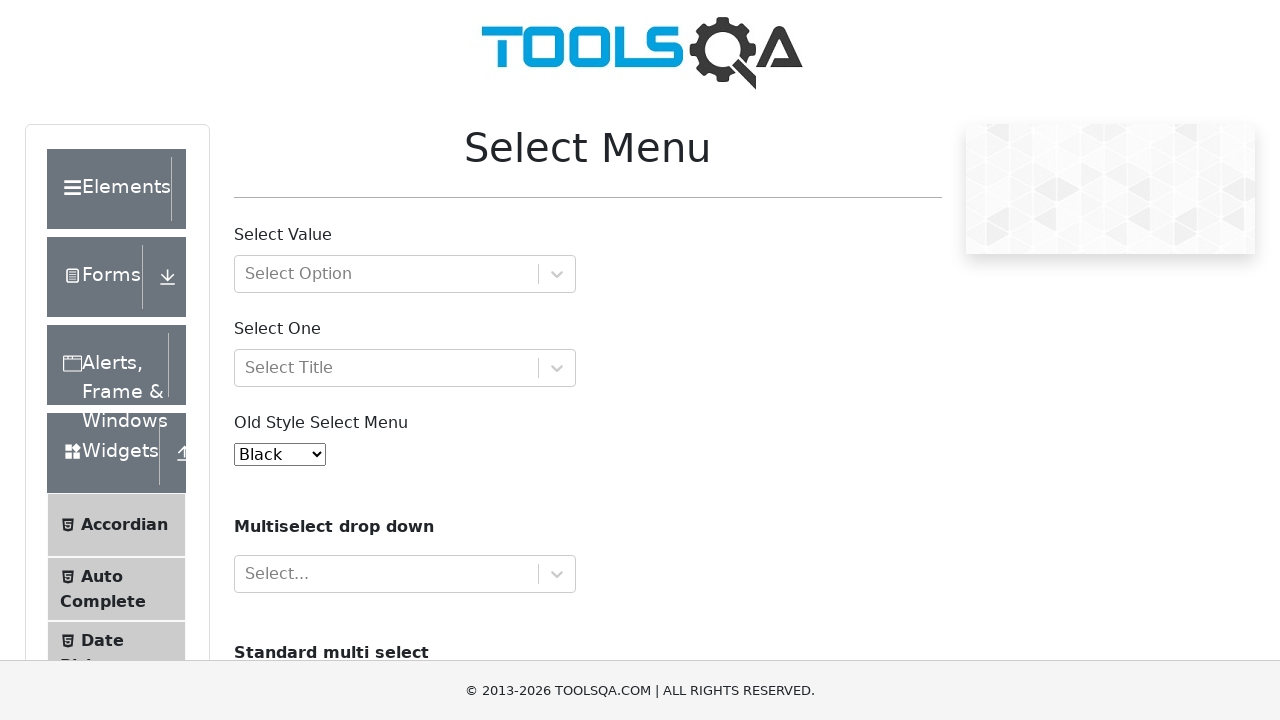